Tests drag and drop functionality on a range slider by moving the slider handle right 100 pixels, back to initial position, and then left 100 pixels.

Starting URL: https://rangeslider.js.org/

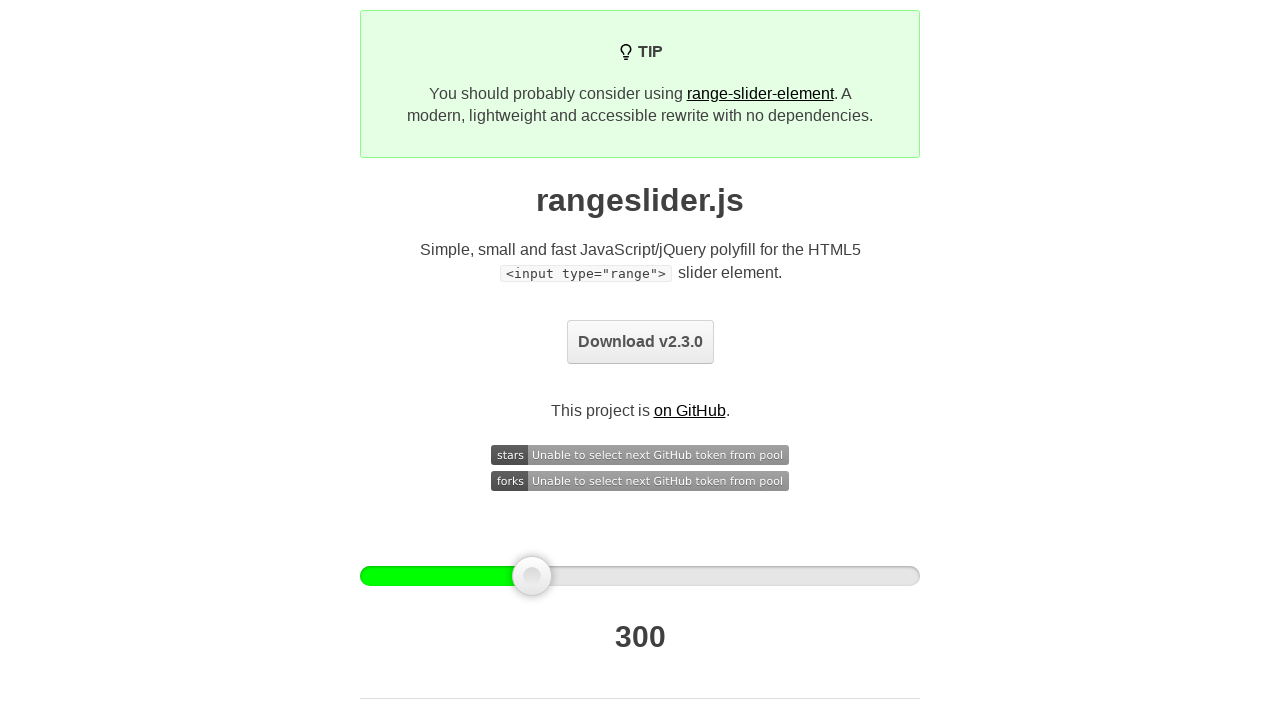

Located the range slider handle
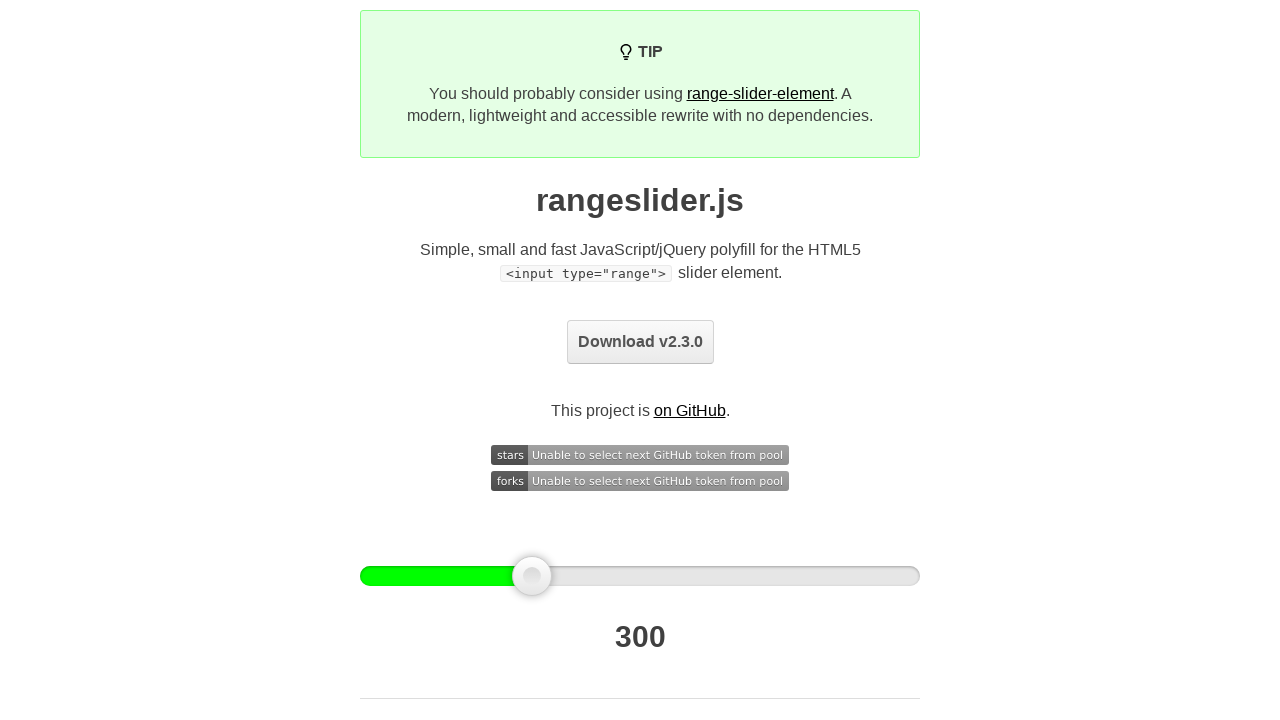

Slider handle is now visible
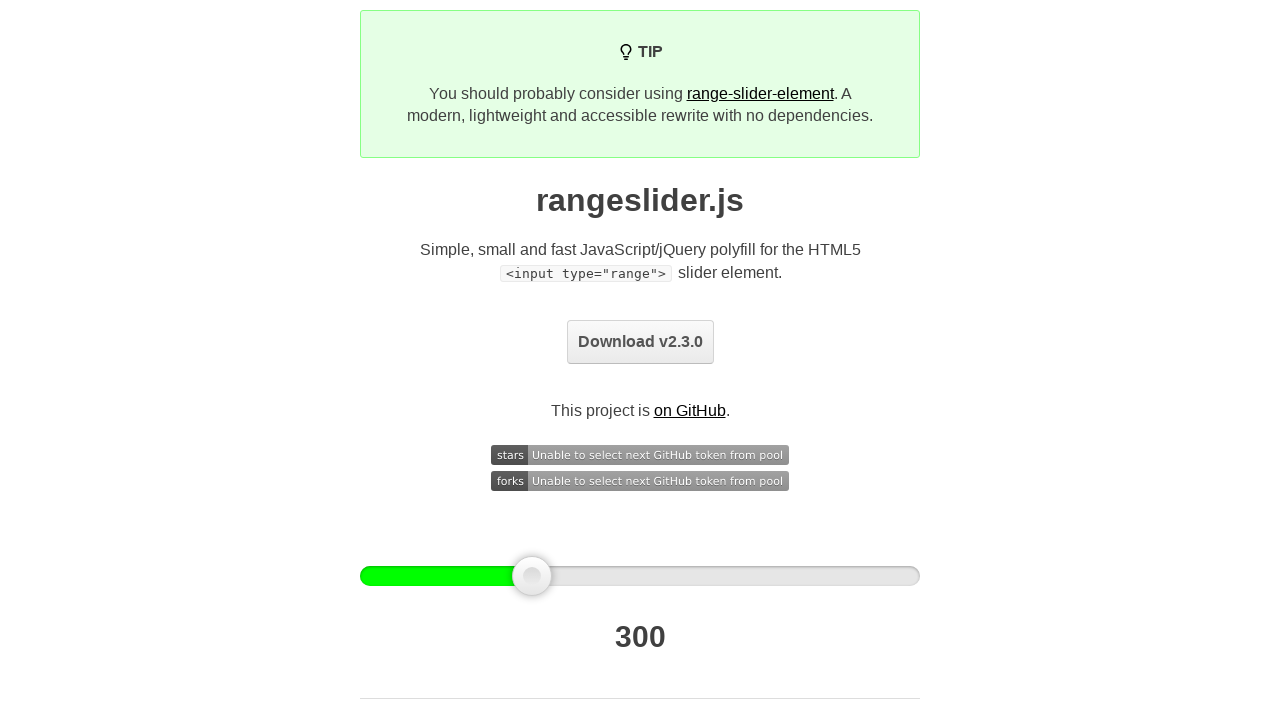

Retrieved slider handle bounding box and calculated center position
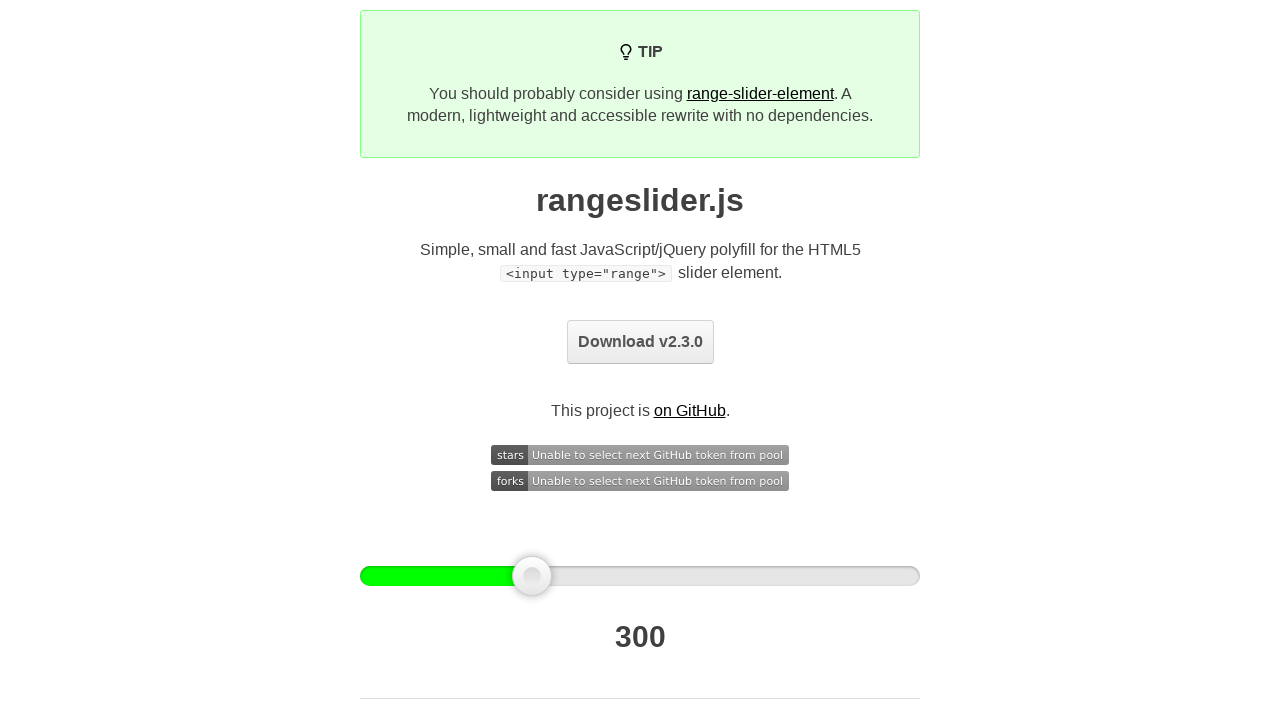

Moved mouse to slider handle center at (532, 576)
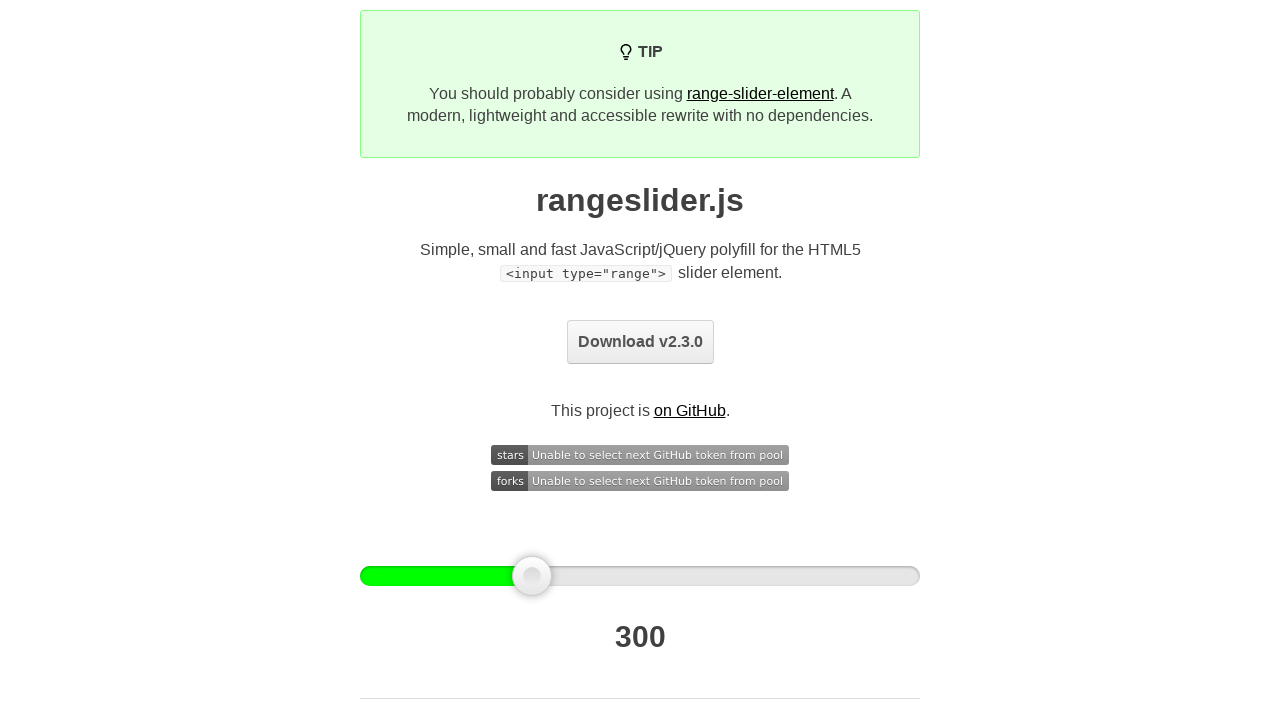

Pressed mouse button down on slider handle at (532, 576)
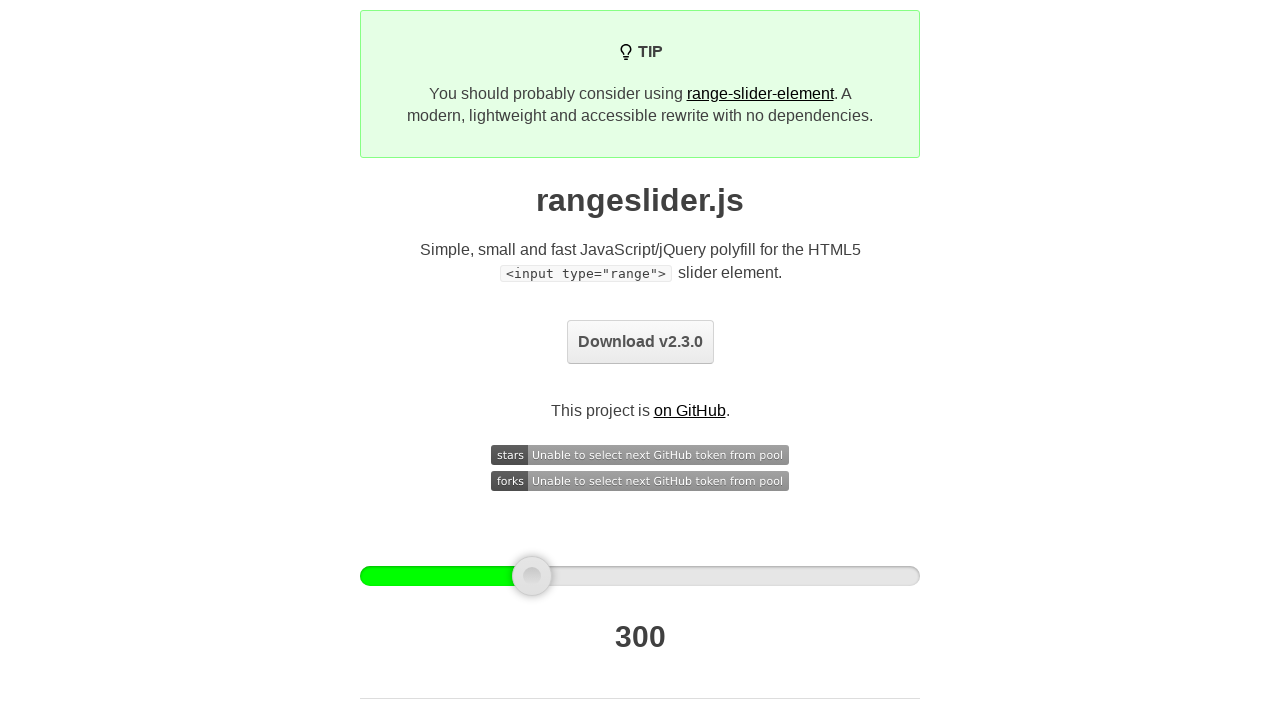

Dragged slider handle 100 pixels to the right at (632, 576)
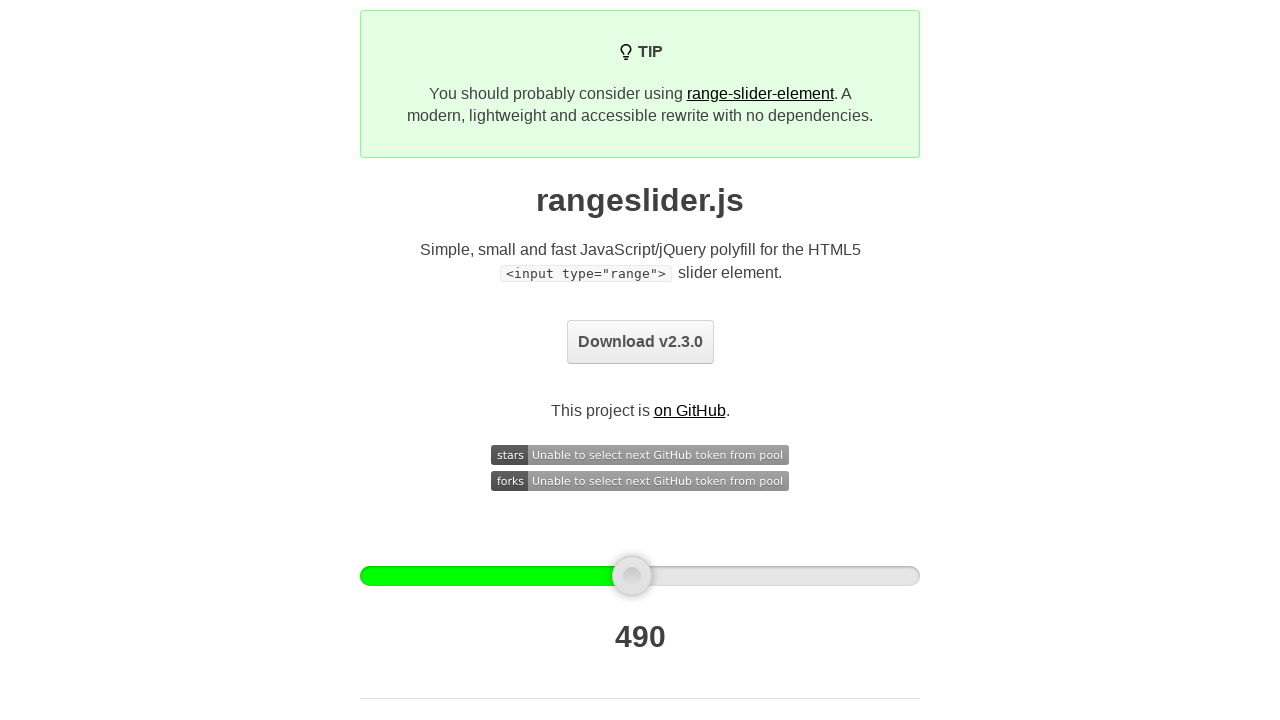

Released mouse button to complete rightward drag at (632, 576)
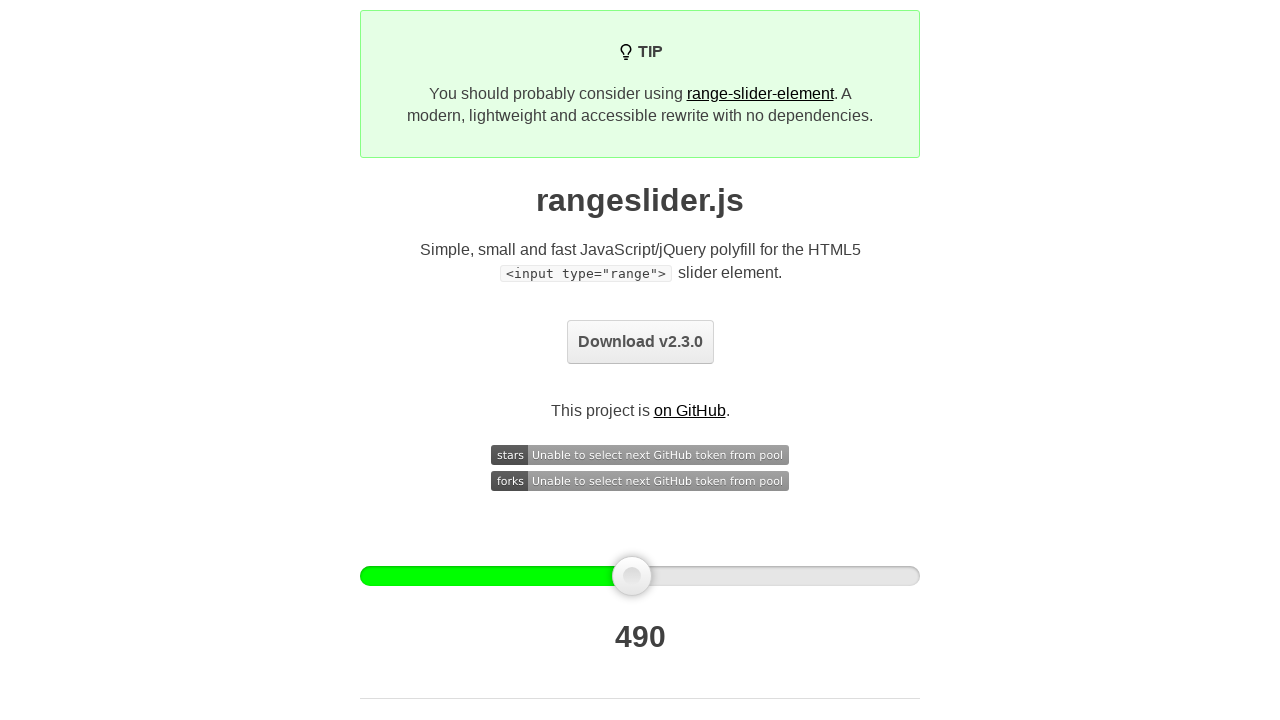

Waited 1 second for drag animation to complete
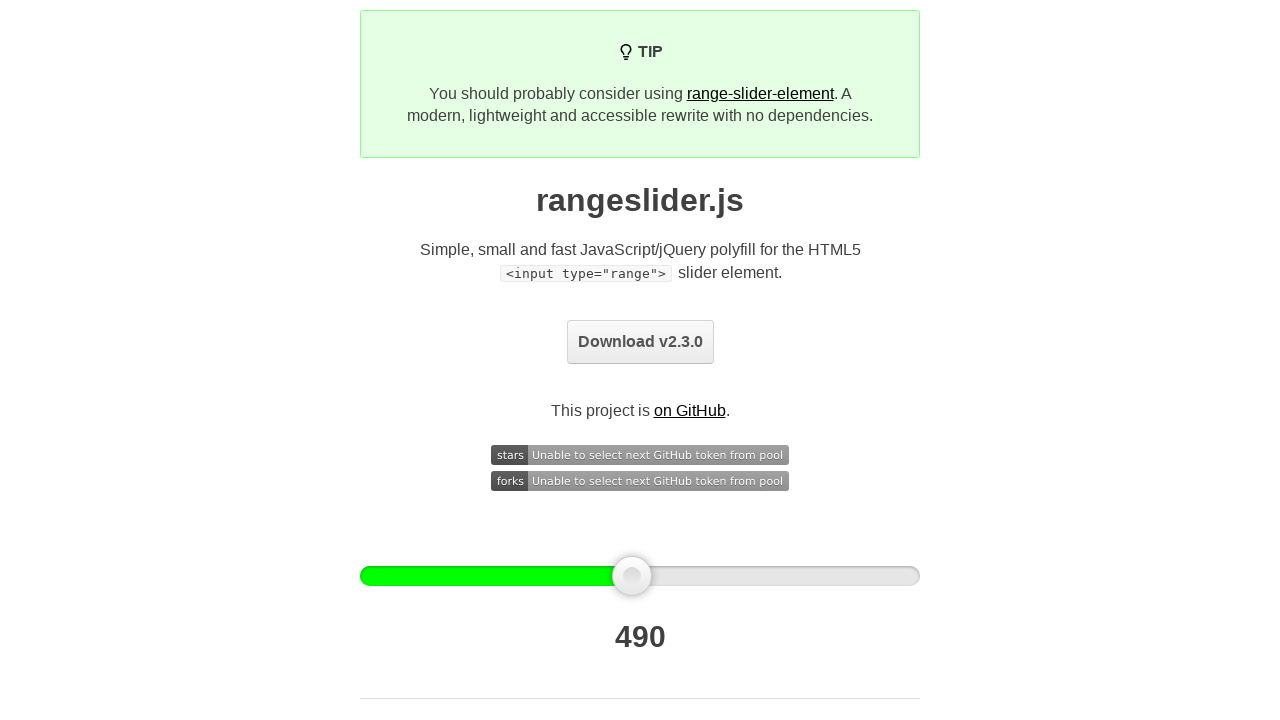

Retrieved updated slider handle position after rightward drag
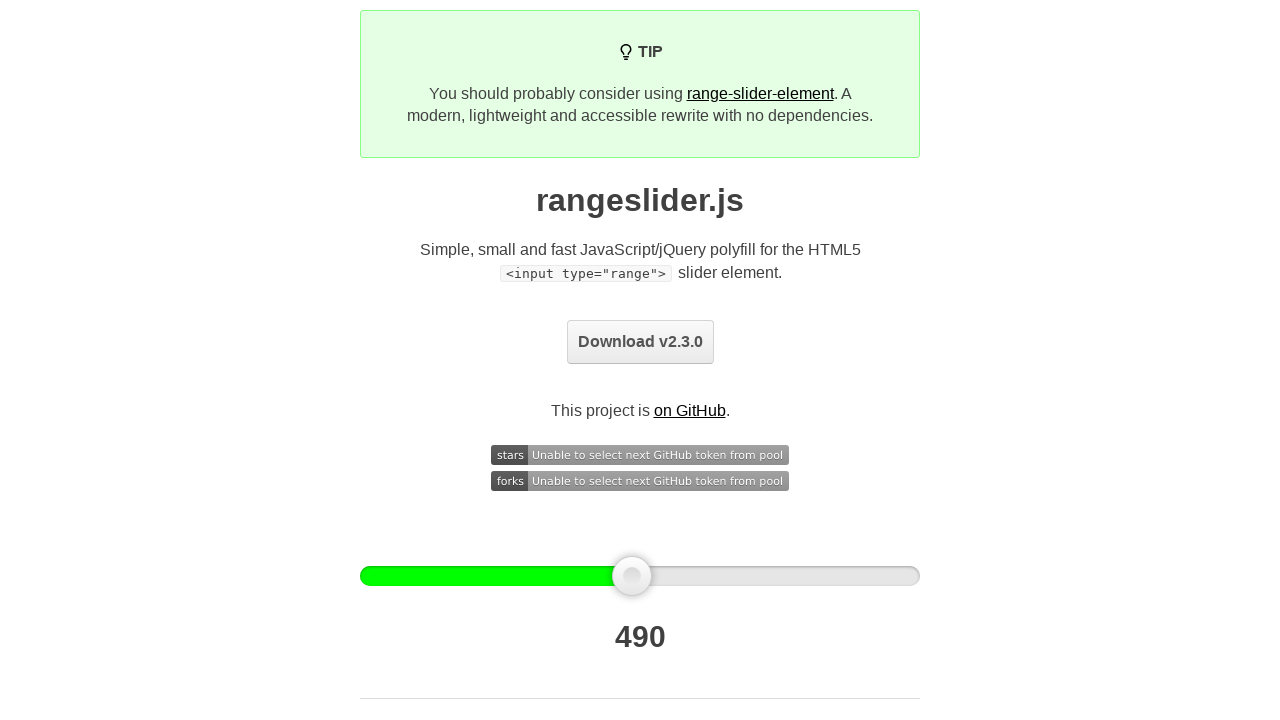

Moved mouse to slider handle center for return drag at (632, 576)
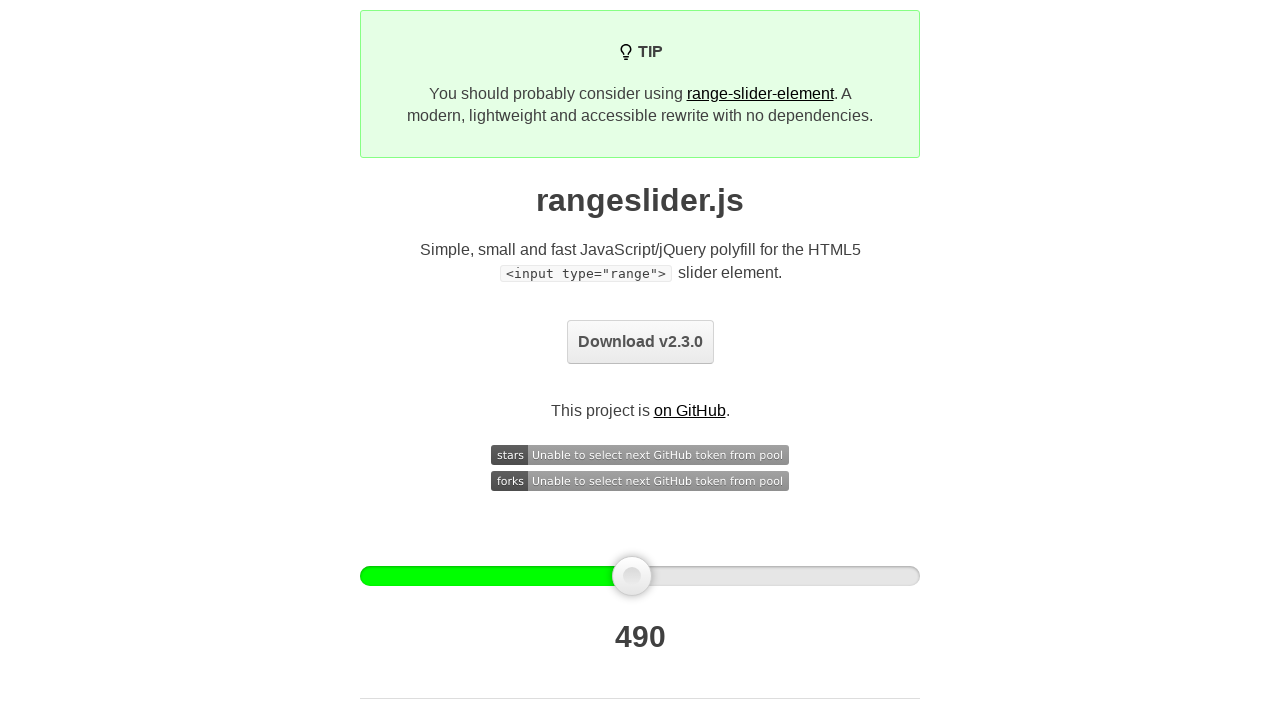

Pressed mouse button down for return drag at (632, 576)
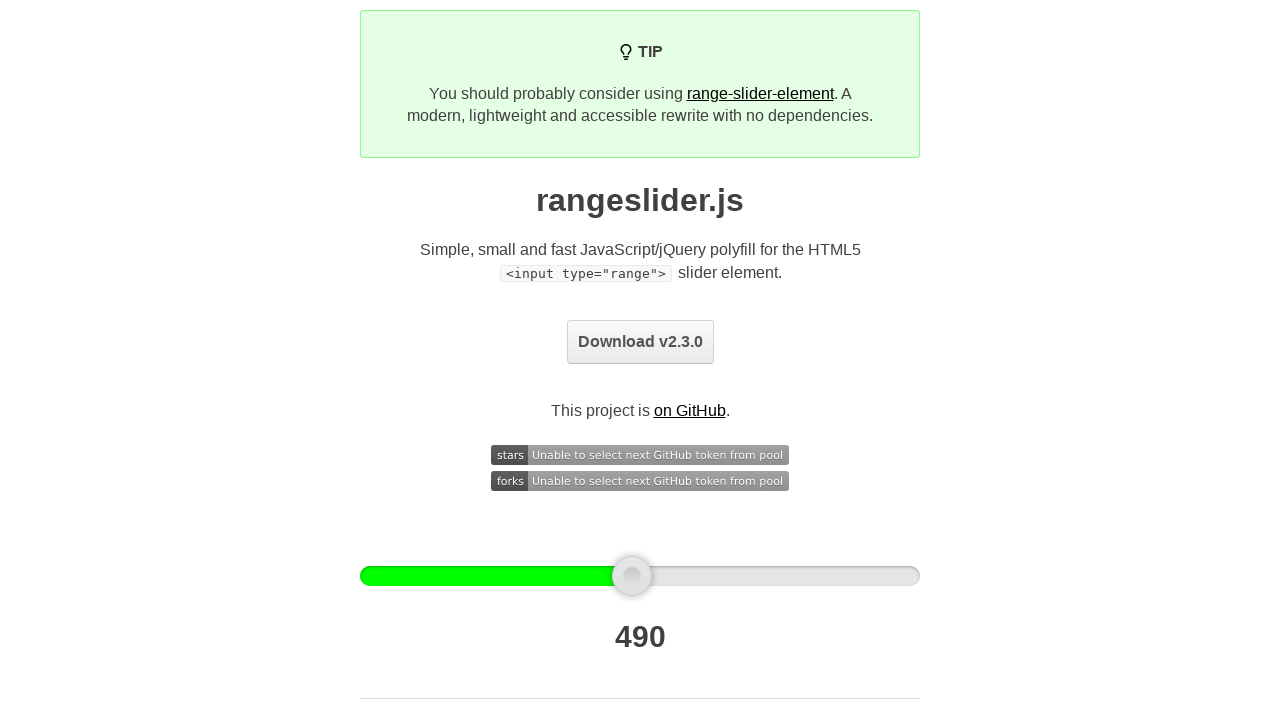

Dragged slider handle 100 pixels to the left, returning to initial position at (532, 576)
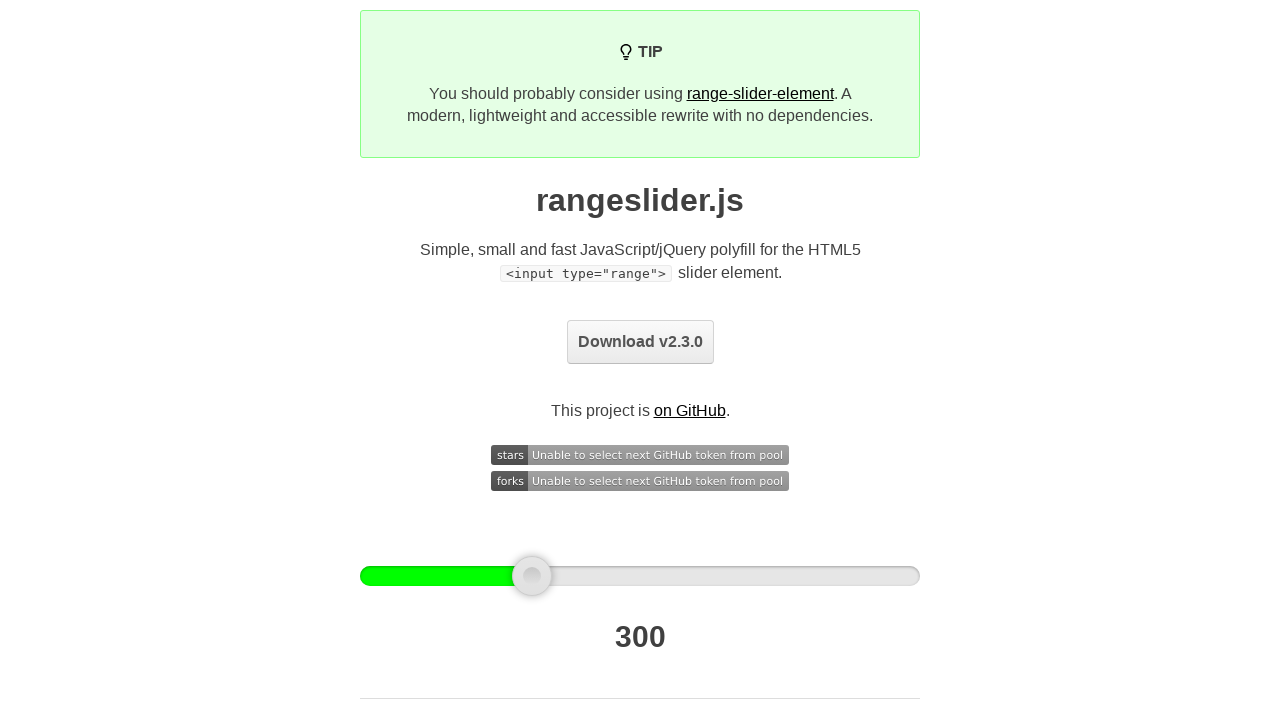

Released mouse button to complete return drag at (532, 576)
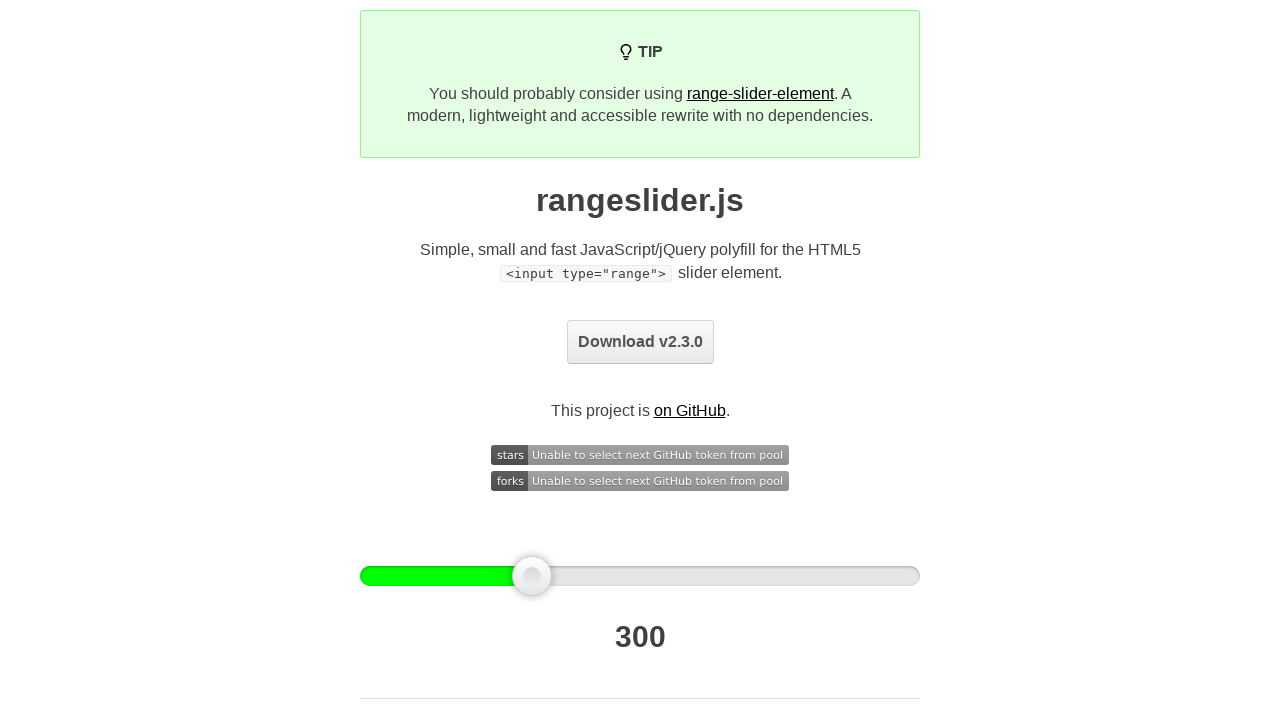

Waited 1 second for drag animation to complete
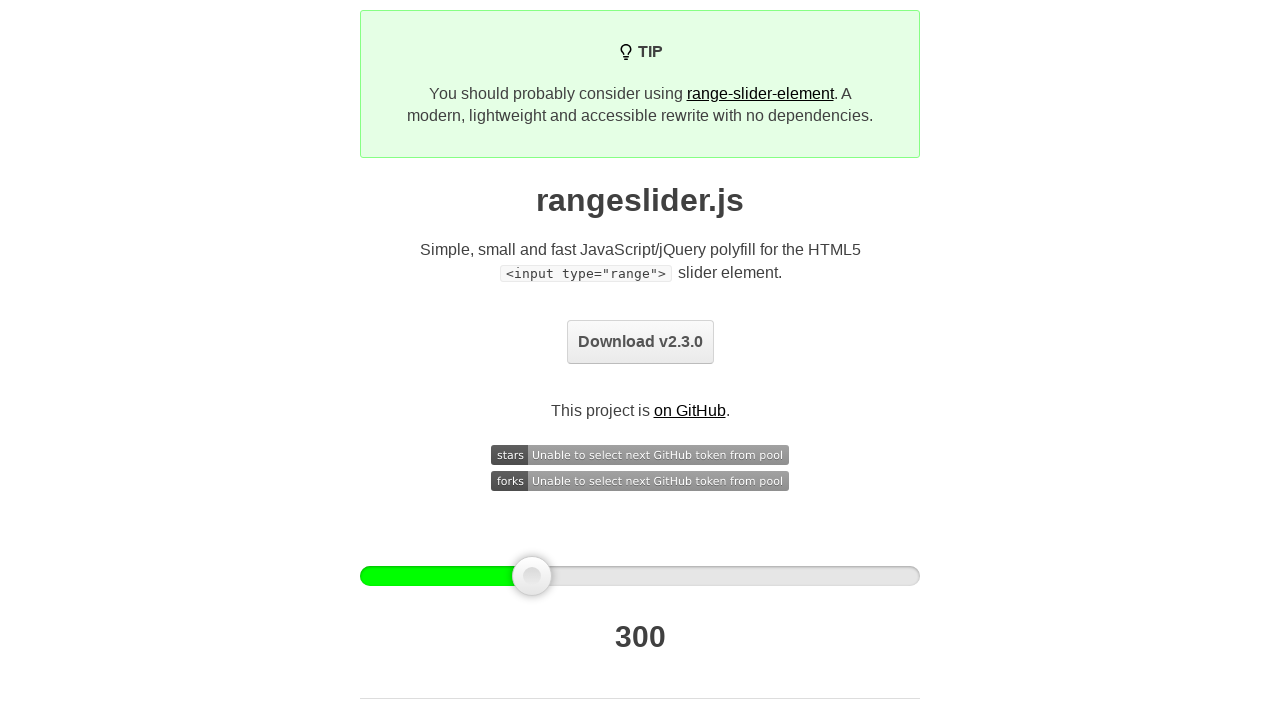

Retrieved slider handle position for leftward drag
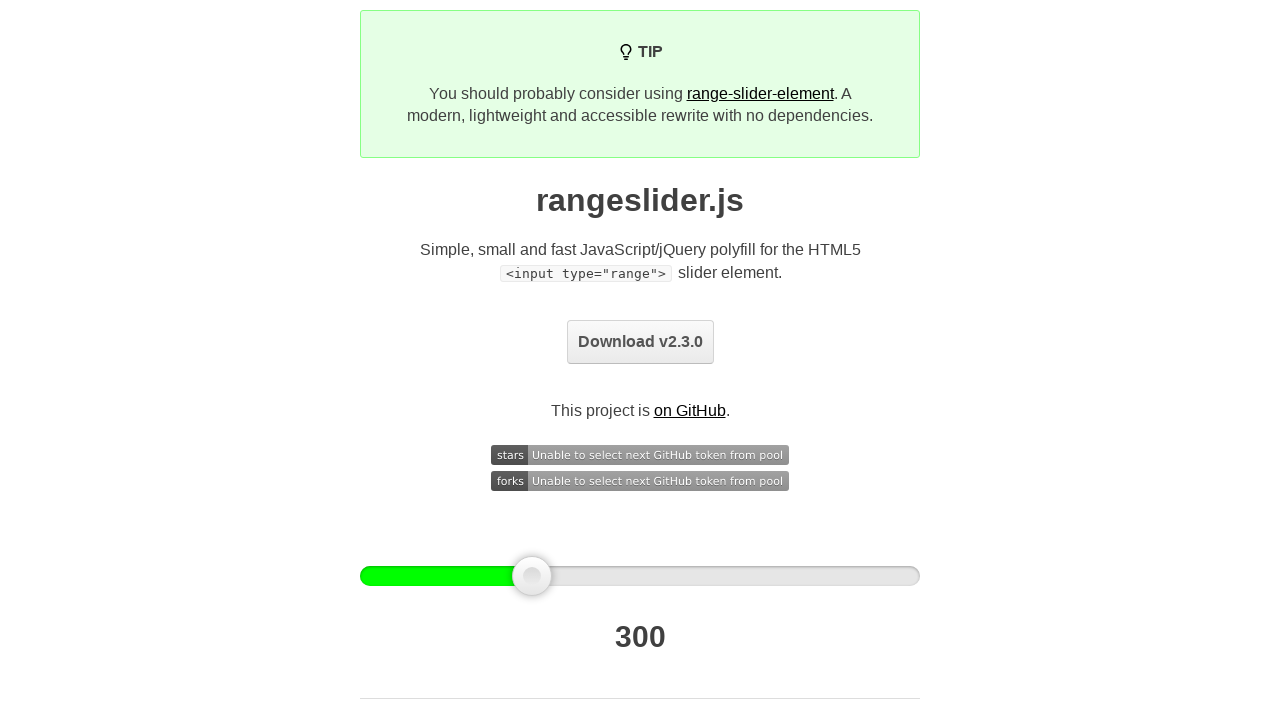

Moved mouse to slider handle center for leftward drag at (532, 576)
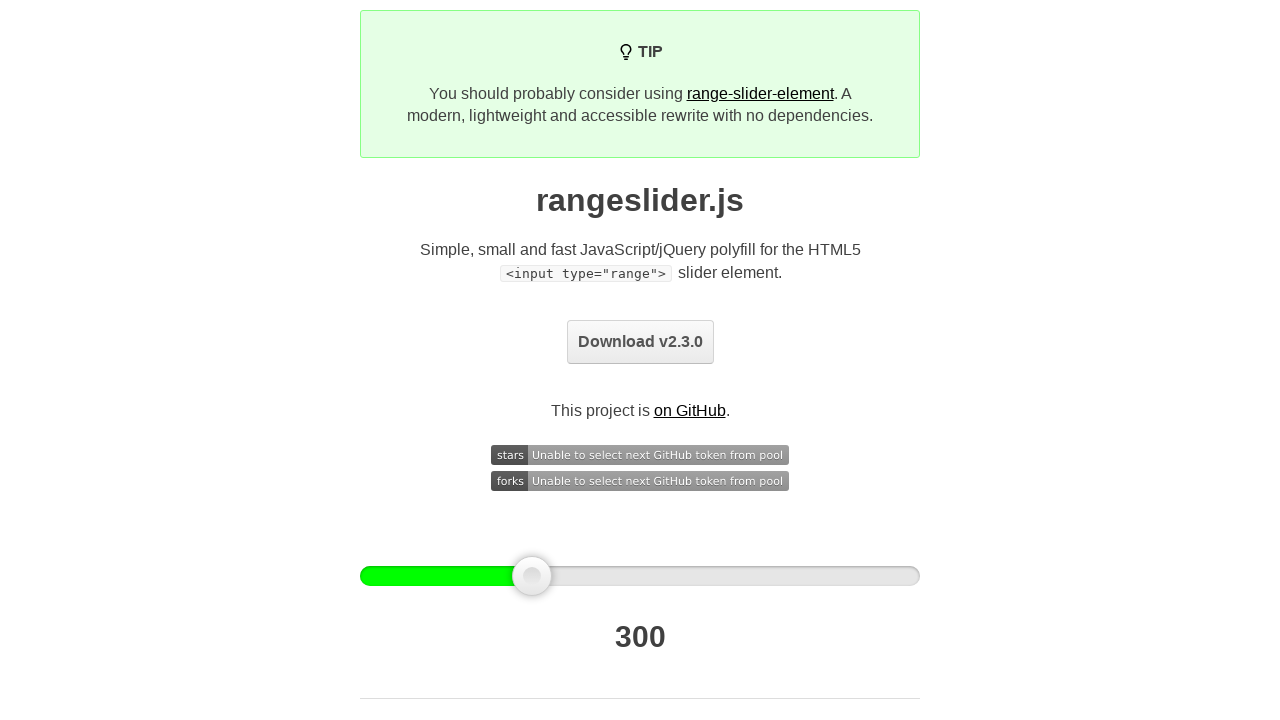

Pressed mouse button down for leftward drag at (532, 576)
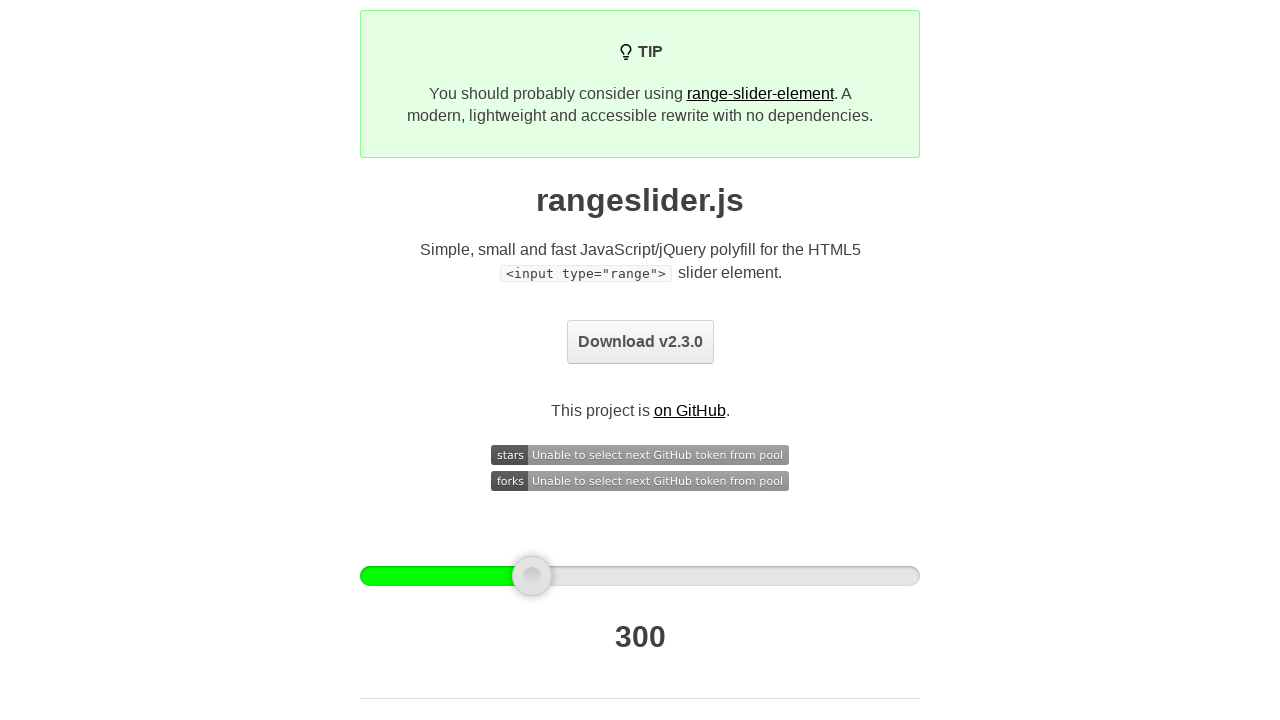

Dragged slider handle 100 pixels to the left at (432, 576)
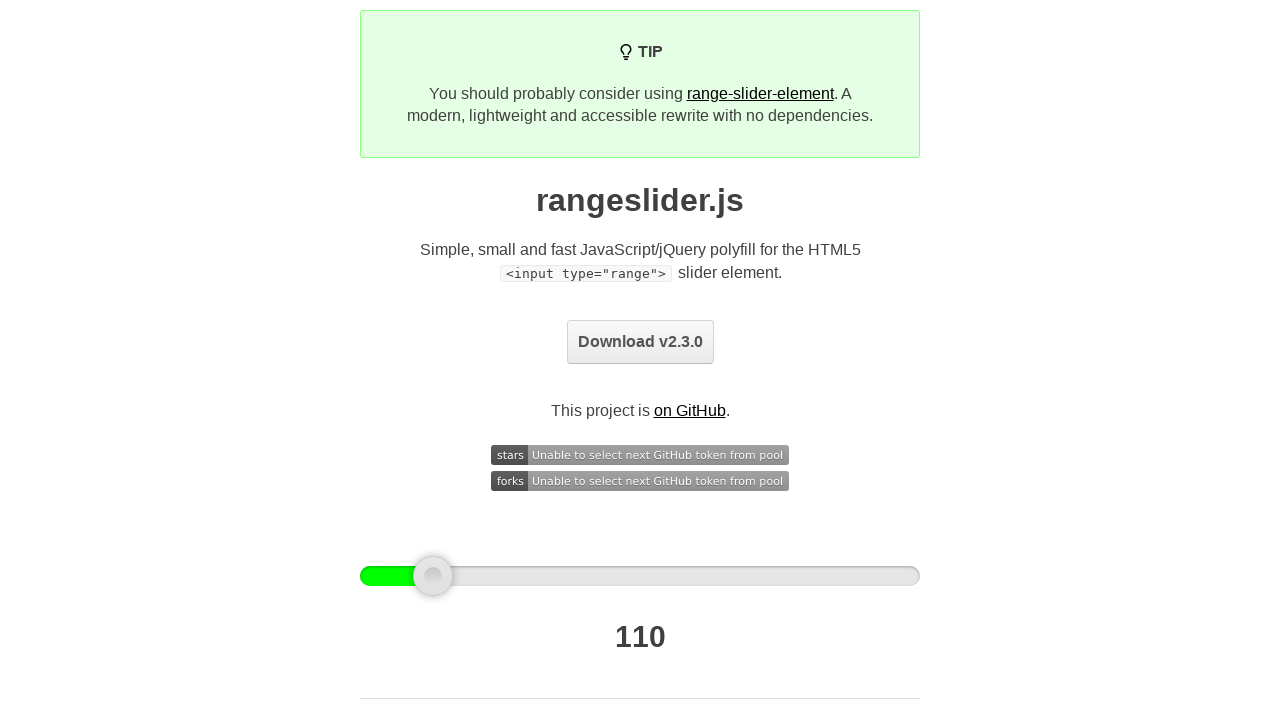

Released mouse button to complete leftward drag at (432, 576)
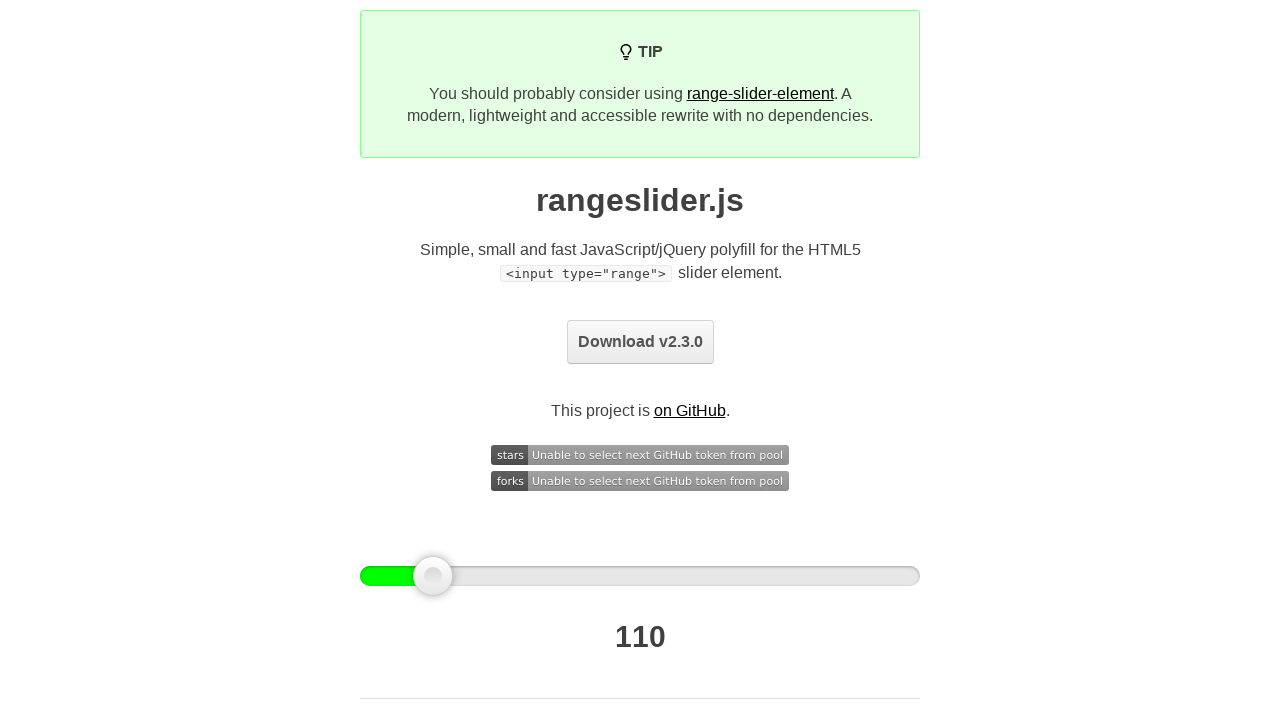

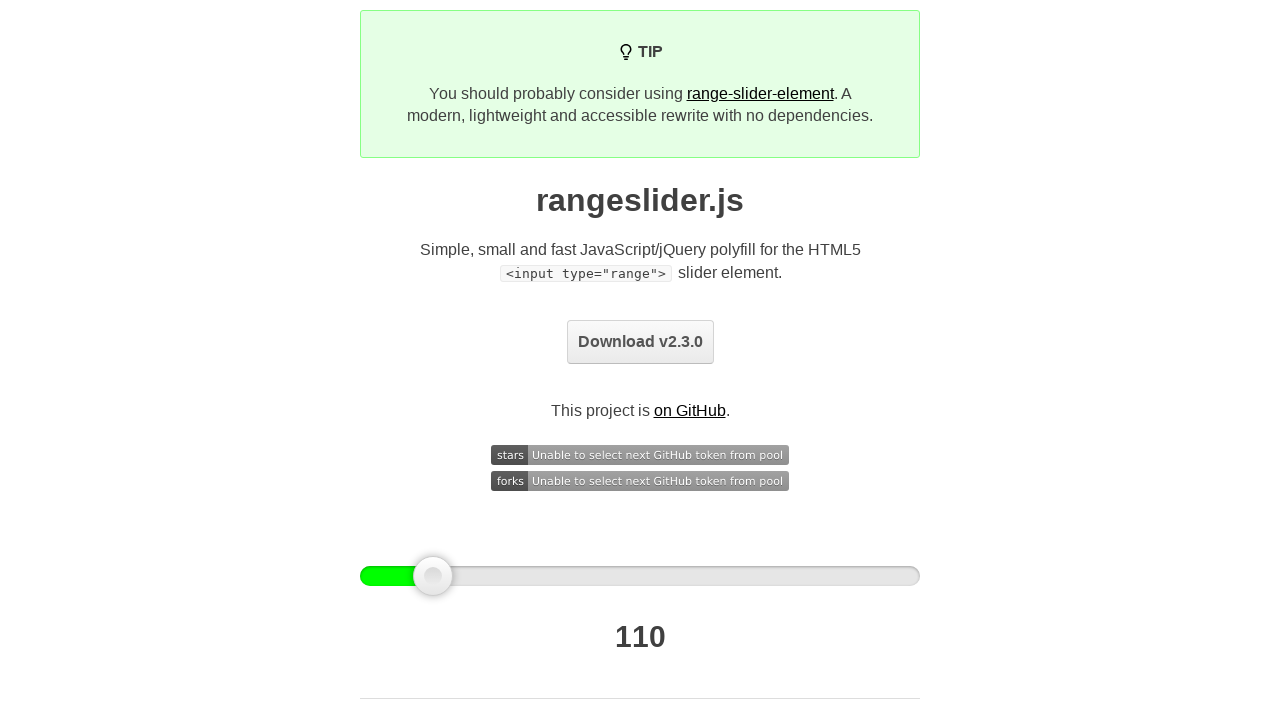